Tests navigation to Services submenu by hovering over Services header and clicking Salesforce Consulting Services link

Starting URL: https://www.girikon.com/

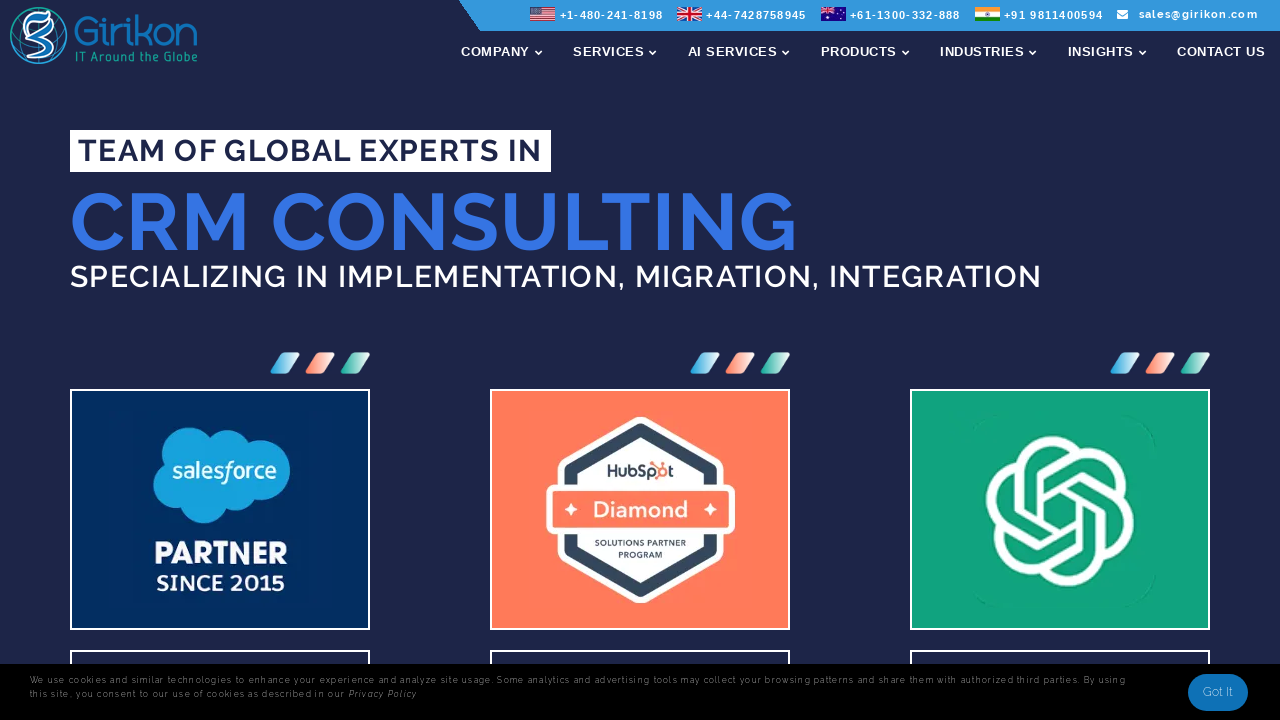

Hovered over Services header menu item at (608, 52) on span[data-hover="Services"] >> internal:has-text="Services"i >> nth=-1
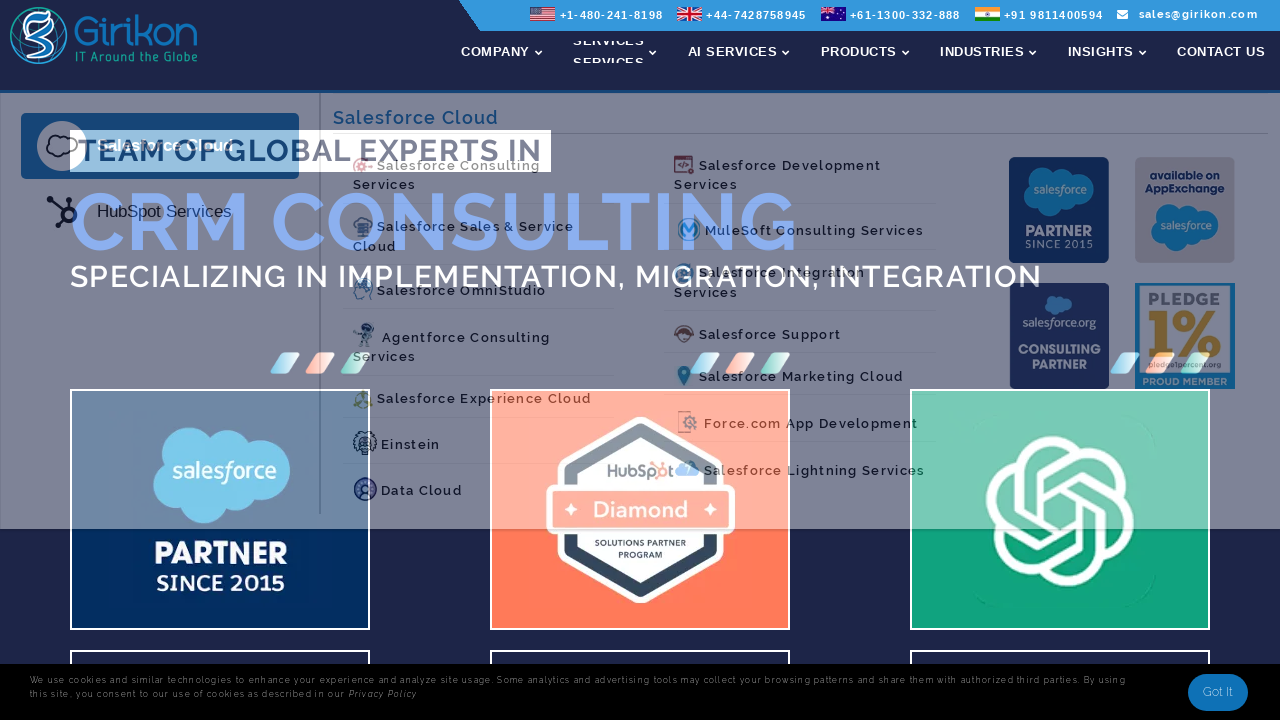

Scrolled Salesforce Consulting Services link into view
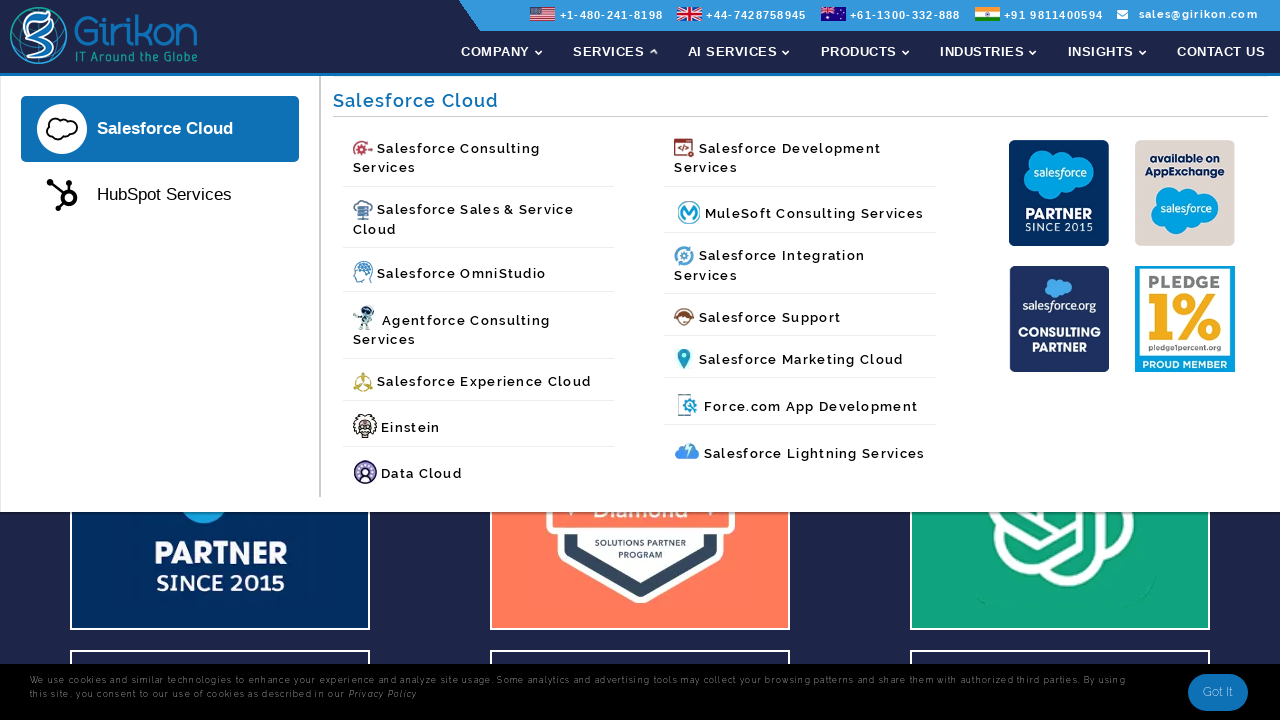

Clicked Salesforce Consulting Services link in submenu at (479, 158) on span[data-hover="Services"] >> internal:has-text="Services"i >> nth=-1 >> xpath=
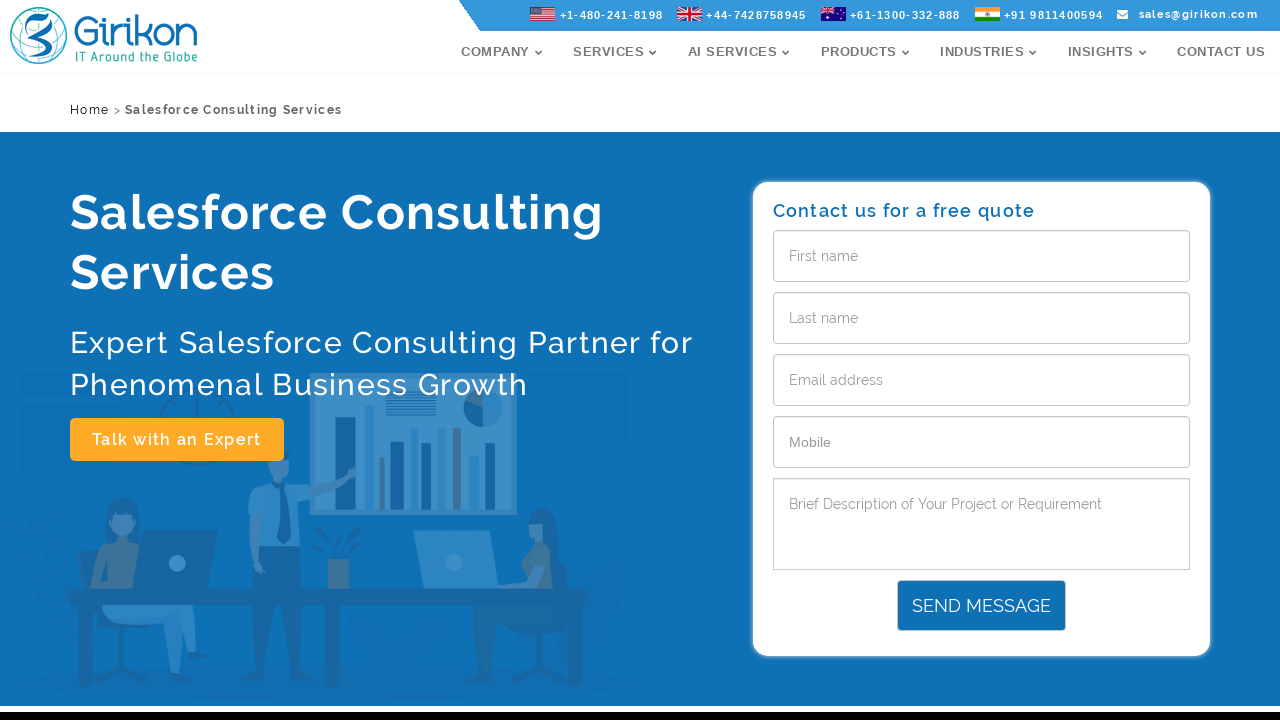

Successfully navigated to Salesforce Consulting Services page
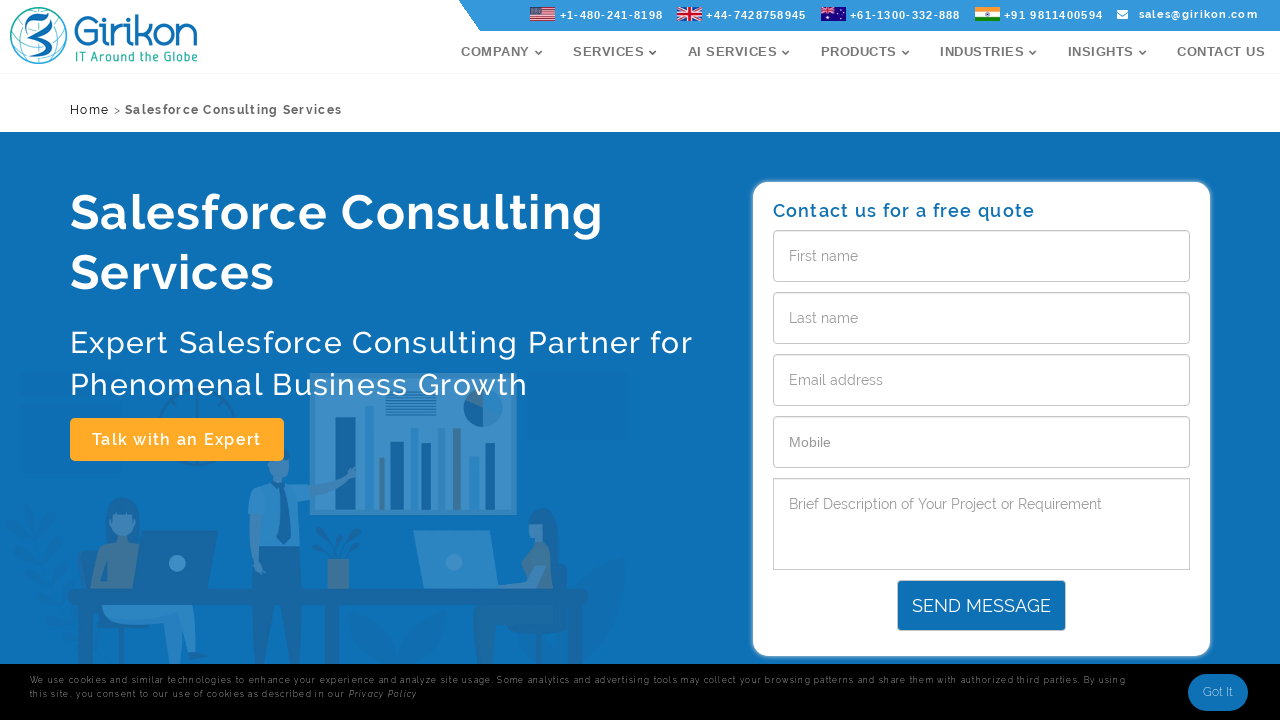

Navigated back from Salesforce Consulting Services page
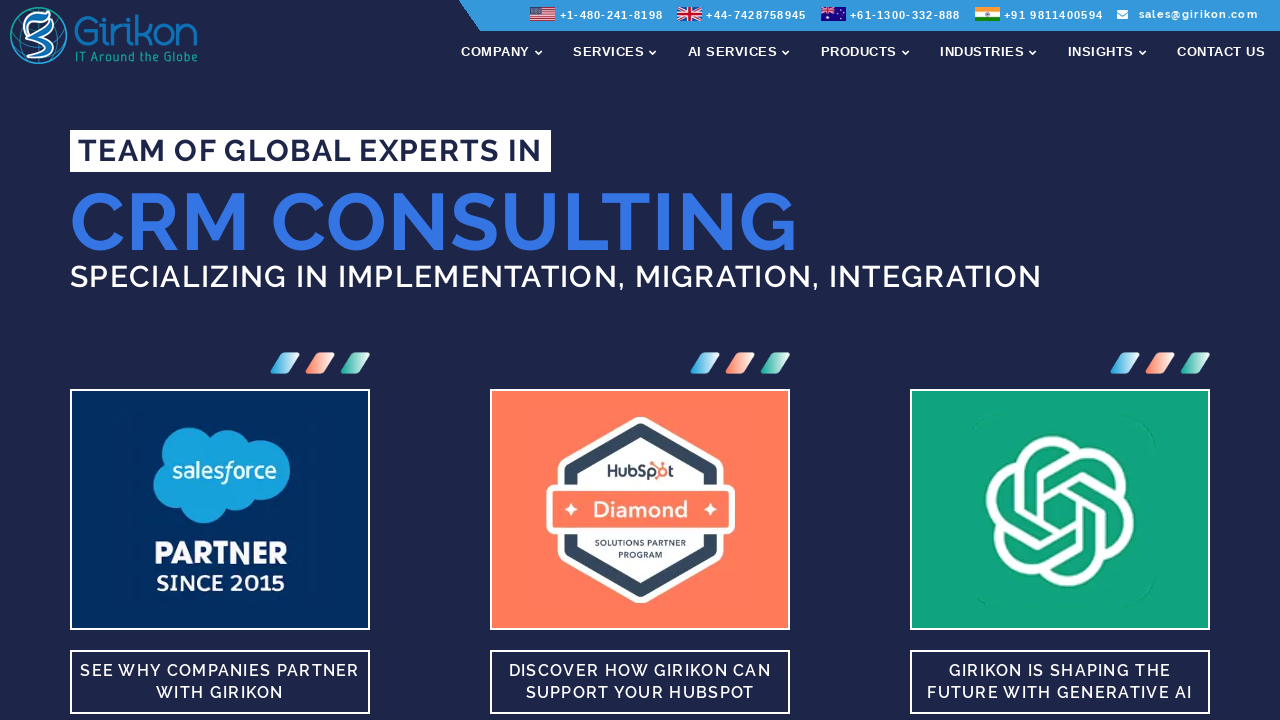

Successfully returned to homepage
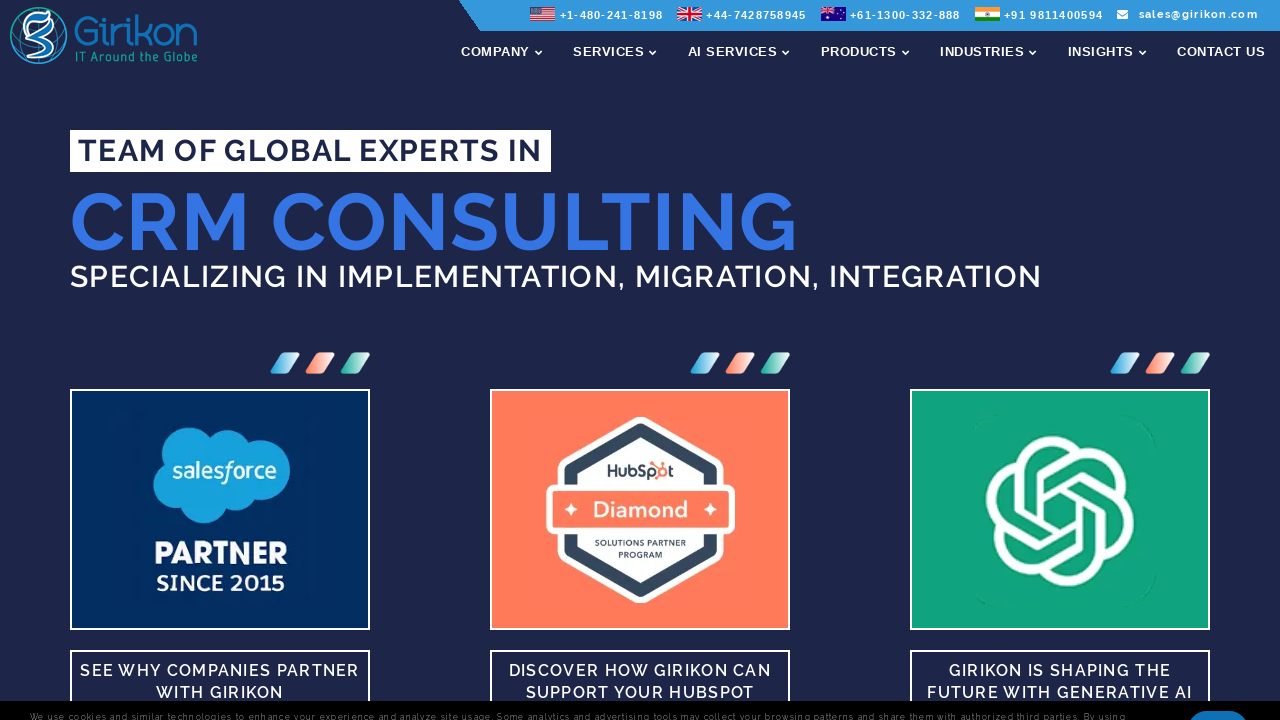

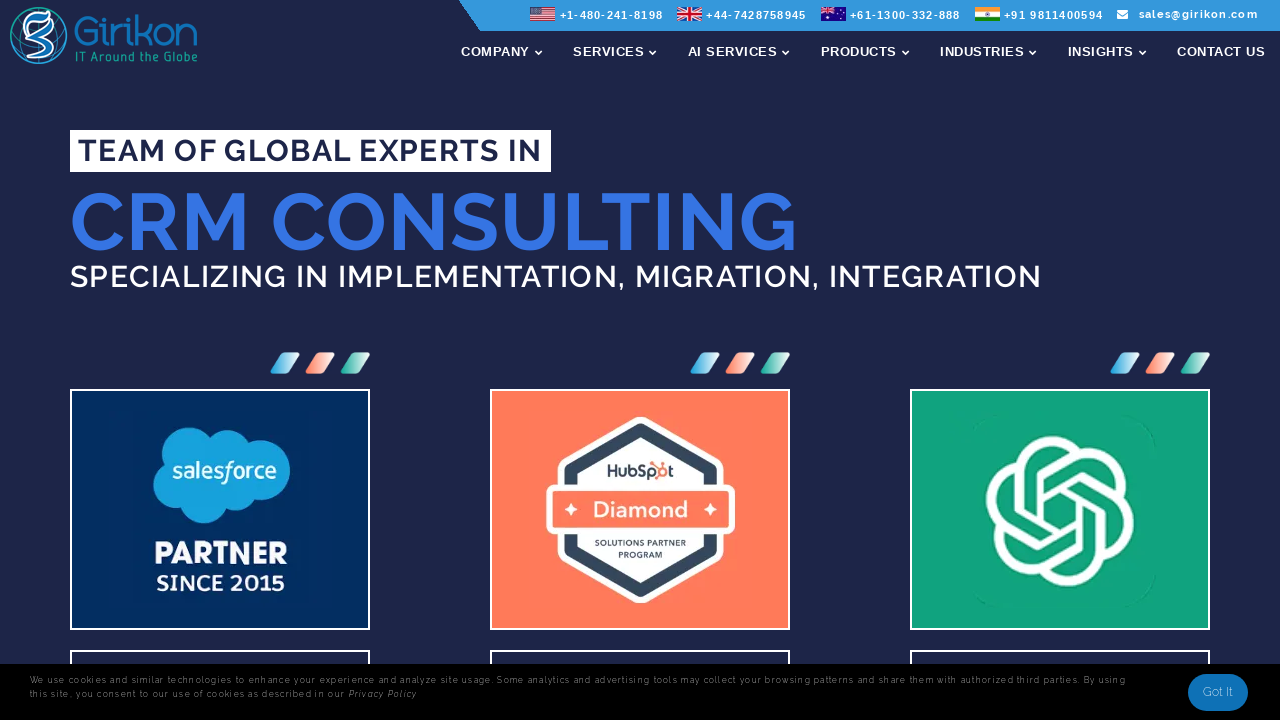